Tests multi-selection using keyboard modifier to select non-consecutive items in a list

Starting URL: https://automationfc.github.io/jquery-selectable/

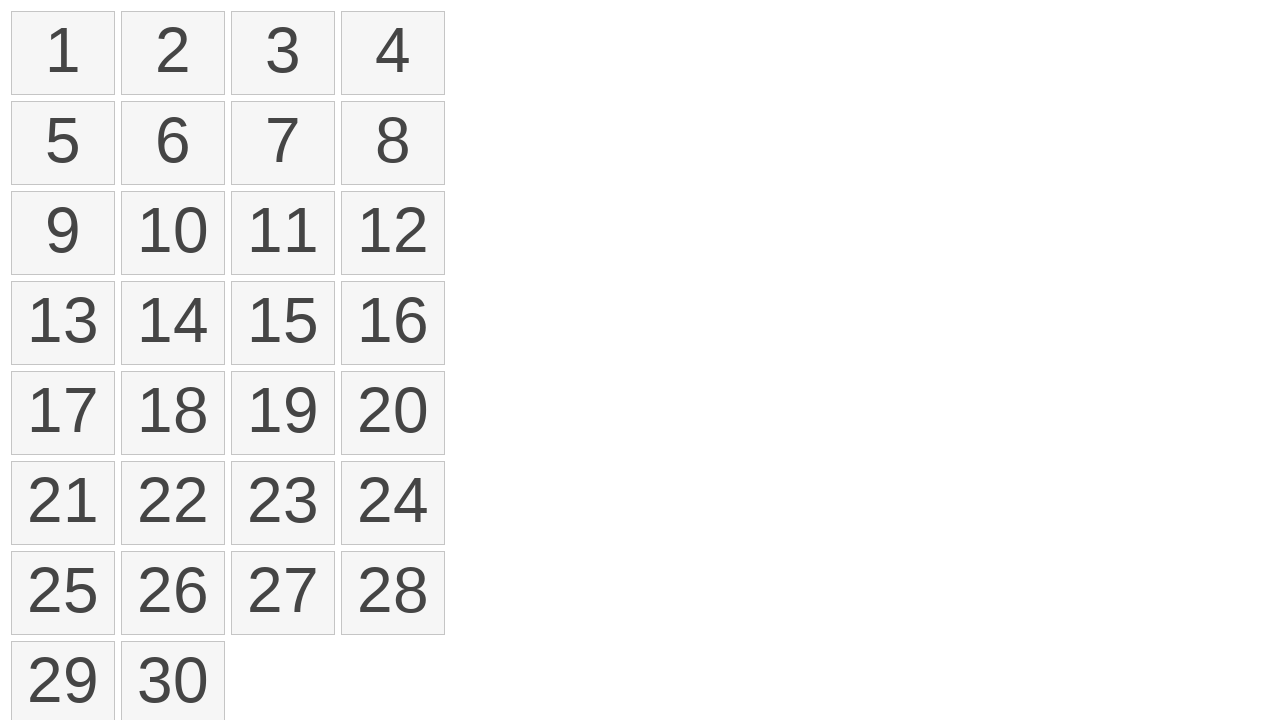

Pressed down modifier key (Meta) to enable multi-selection
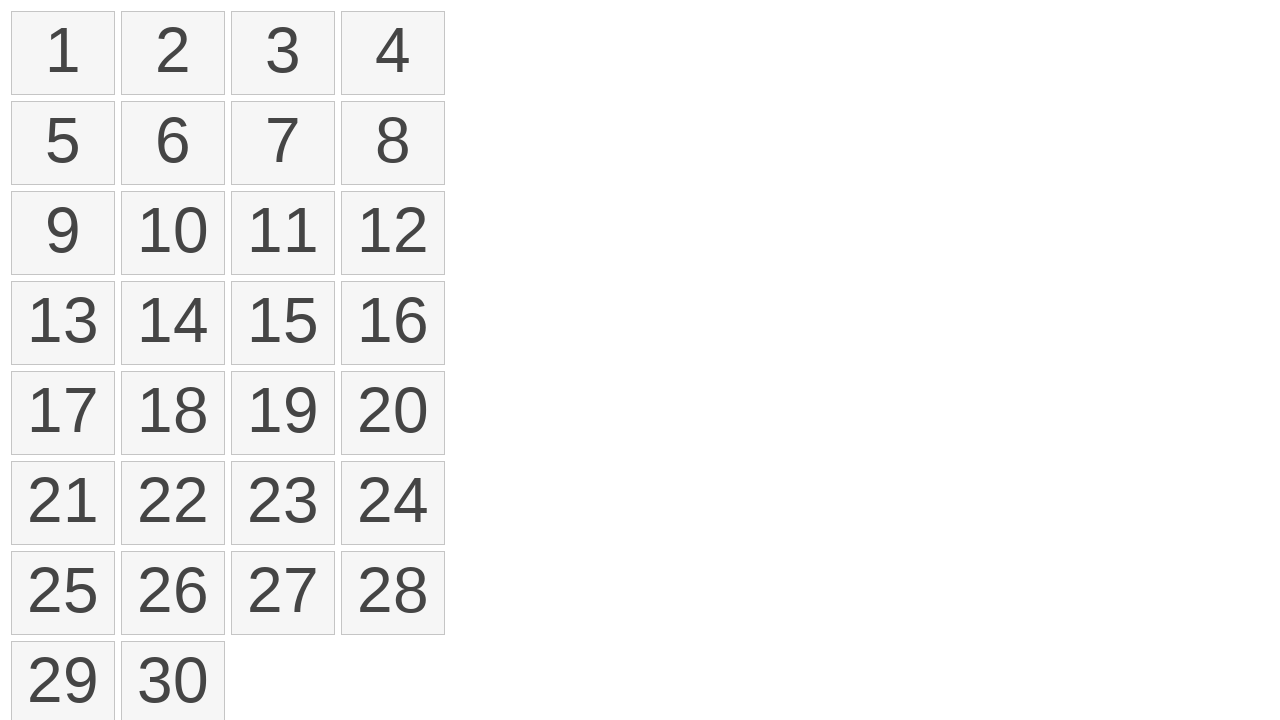

Clicked list item at index 0 while holding modifier key at (63, 53) on ol#selectable>li >> nth=0
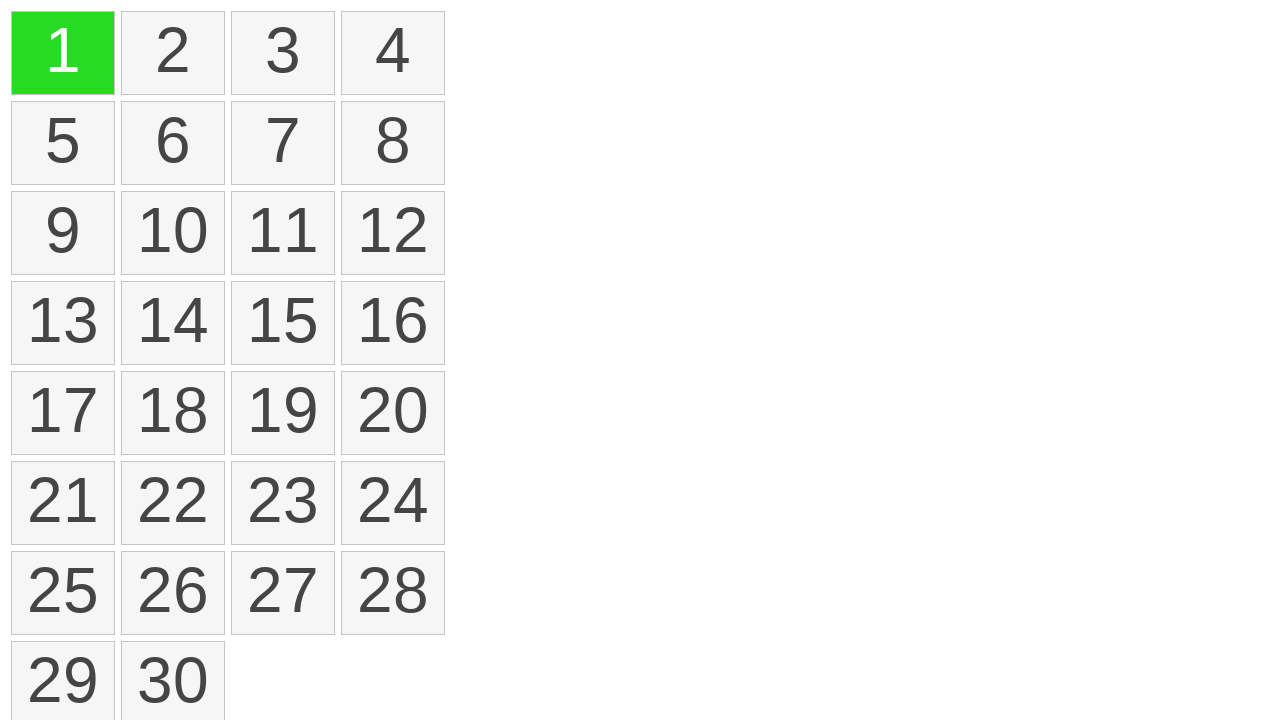

Clicked list item at index 4 while holding modifier key at (63, 143) on ol#selectable>li >> nth=4
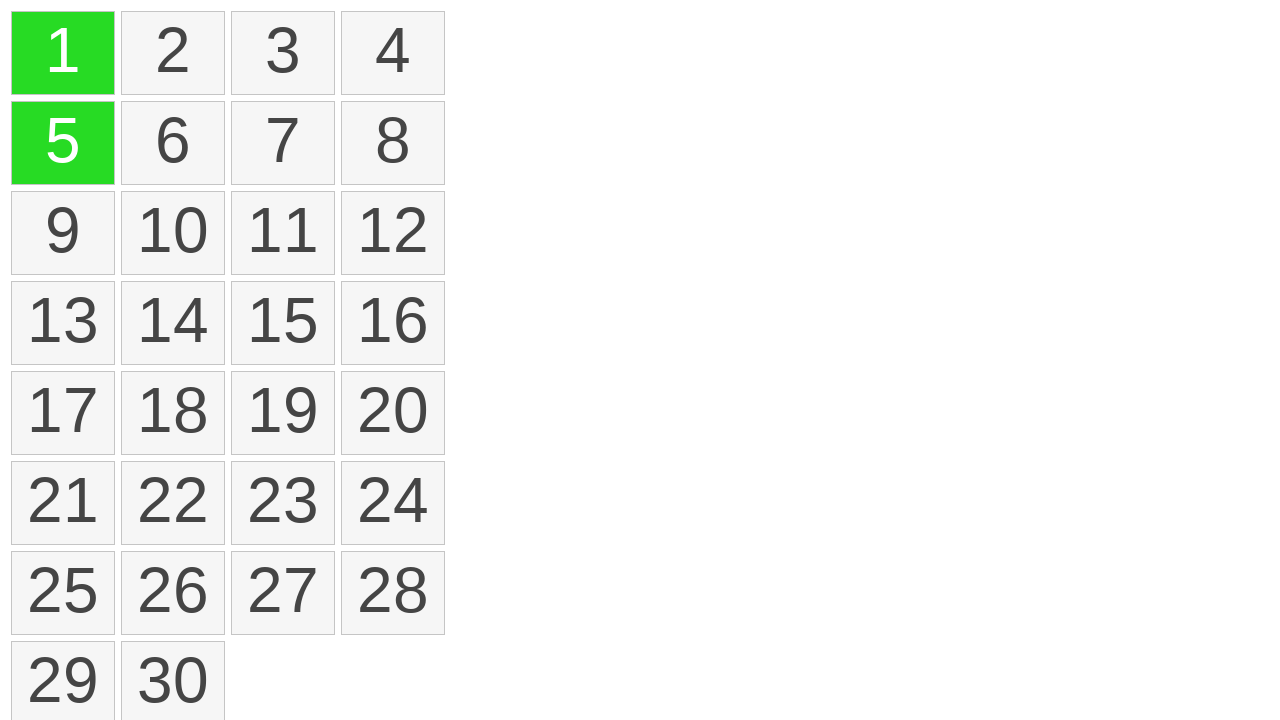

Clicked list item at index 7 while holding modifier key at (393, 143) on ol#selectable>li >> nth=7
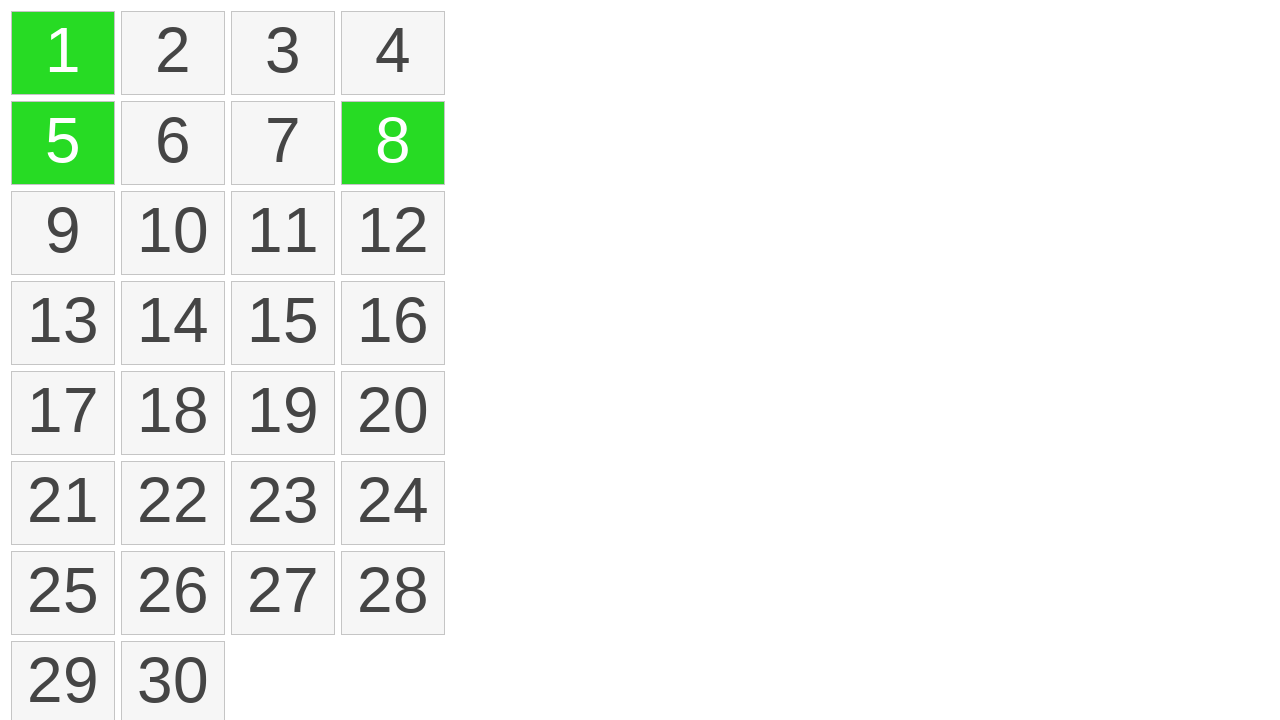

Clicked list item at index 11 while holding modifier key at (393, 233) on ol#selectable>li >> nth=11
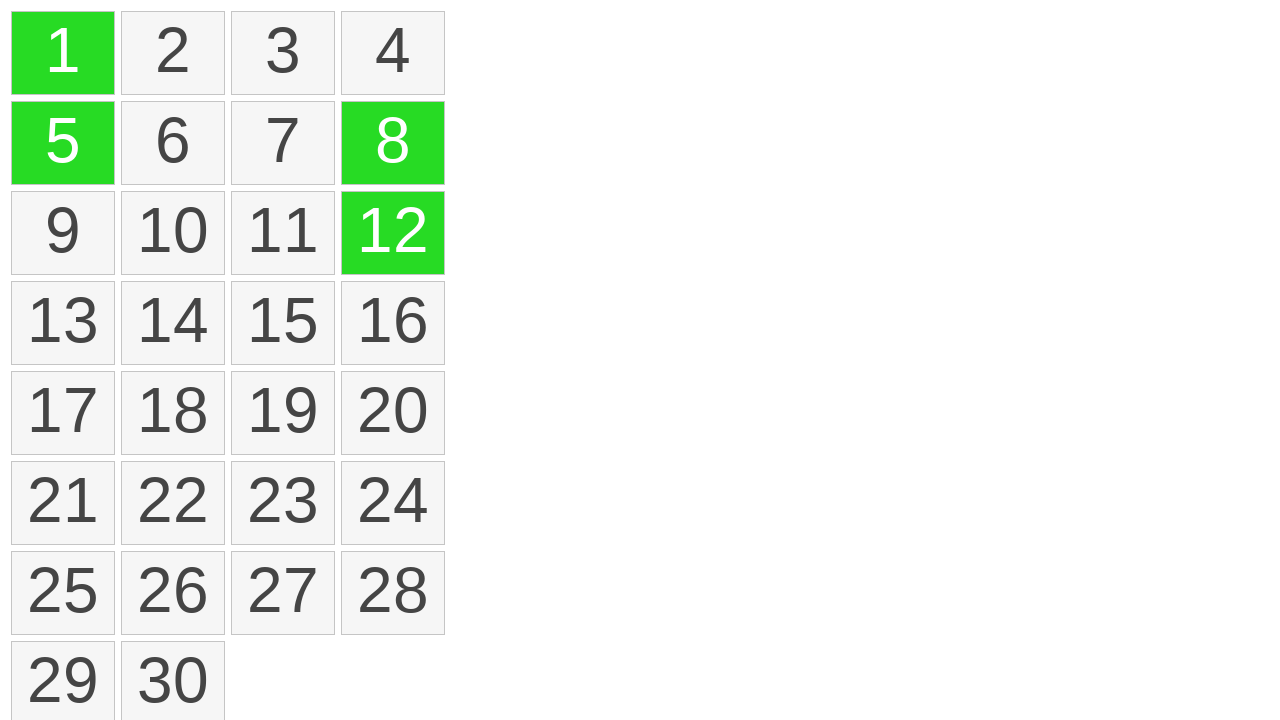

Released modifier key (Meta)
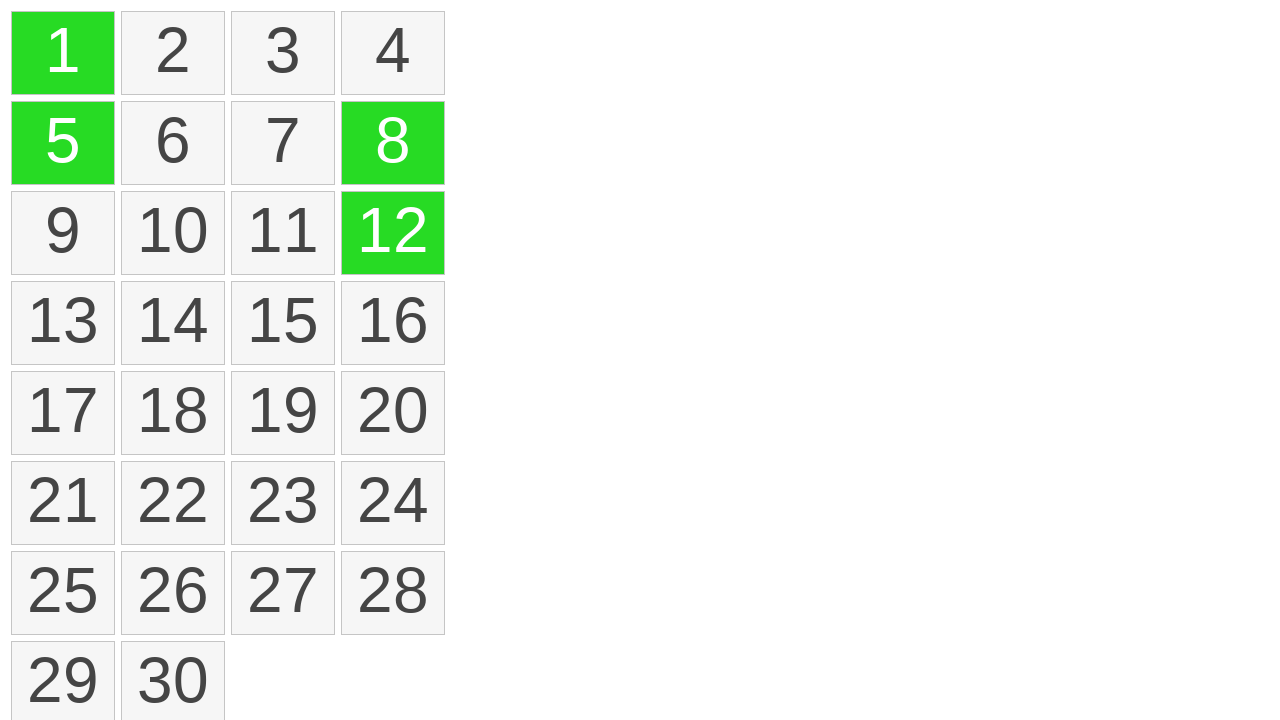

Located all selected items in the list
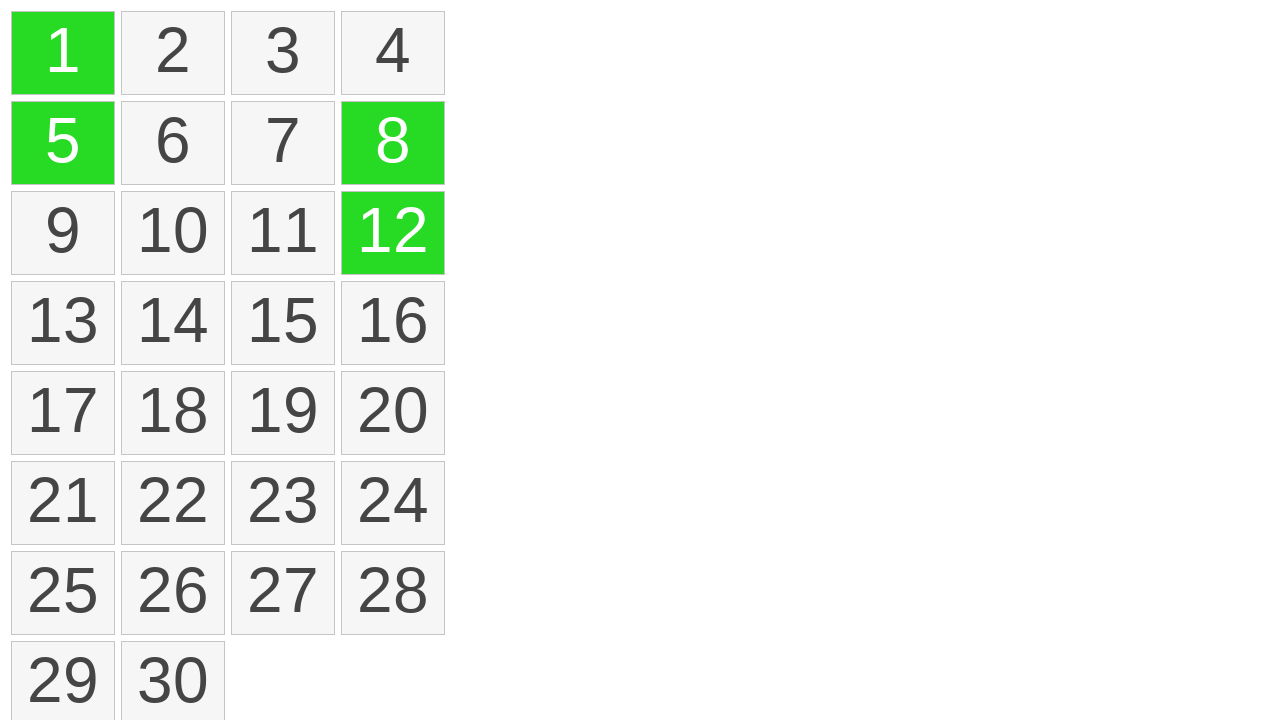

Verified that exactly 4 items are selected
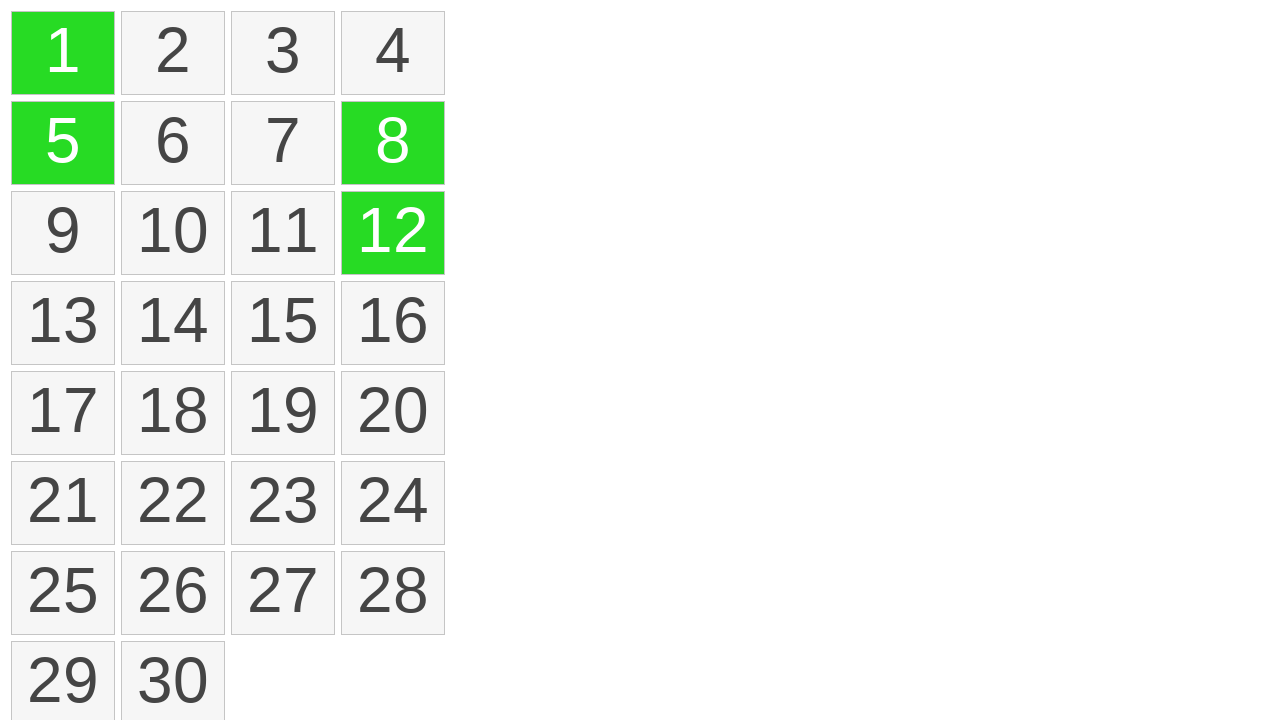

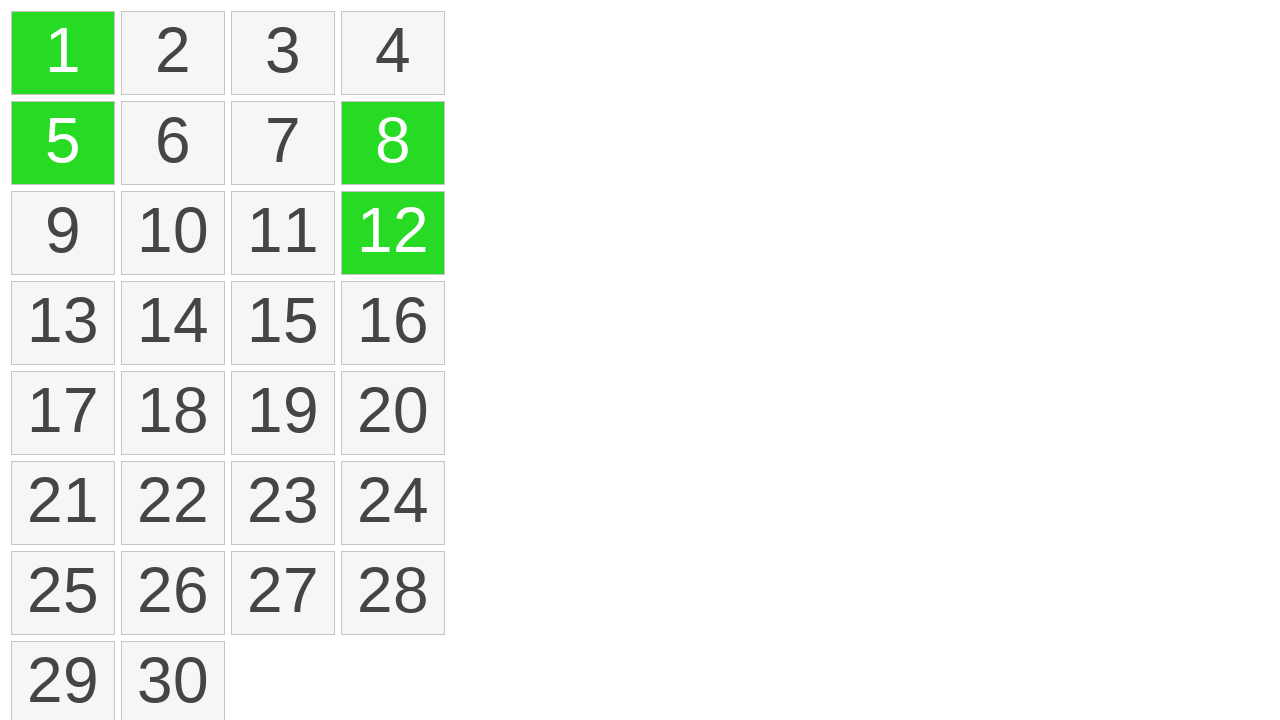